Tests sorting and pagination functionality on a table by clicking the sort button and navigating through pages to find a specific item (Rice) and retrieve its price

Starting URL: https://rahulshettyacademy.com/seleniumPractise/#/offers

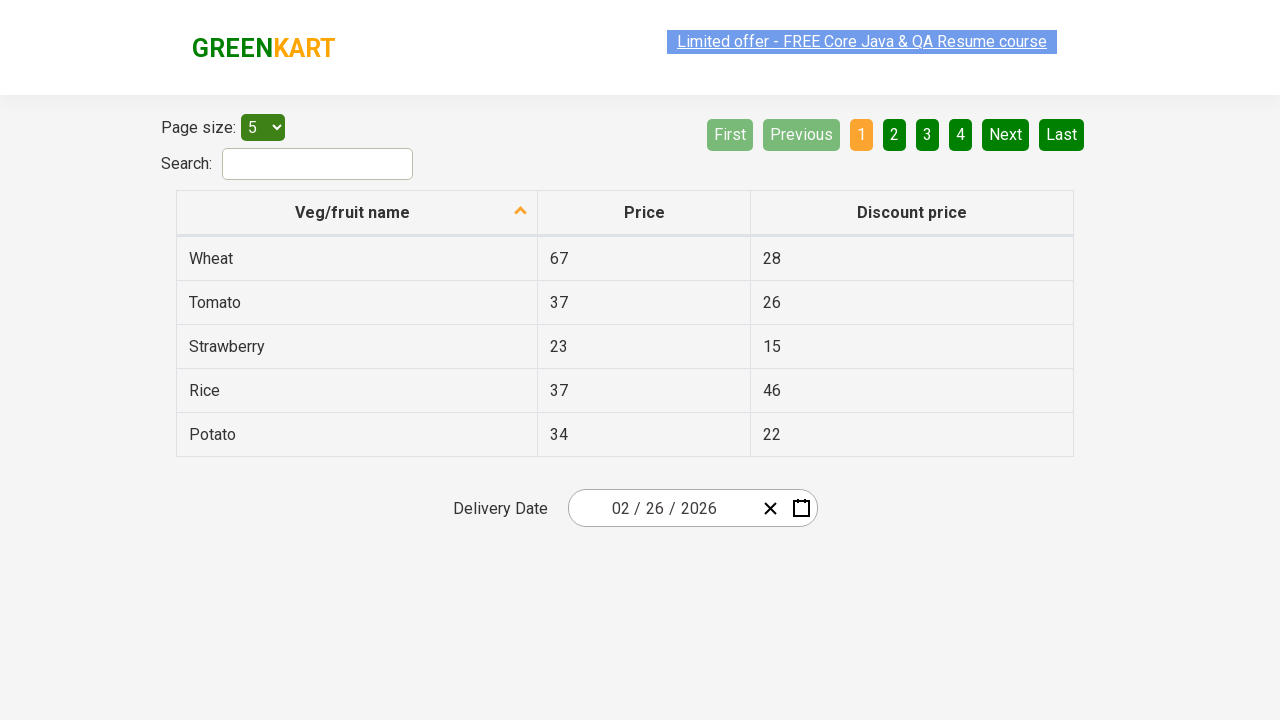

Clicked first column header to sort table at (357, 213) on xpath=//tr/th[1]
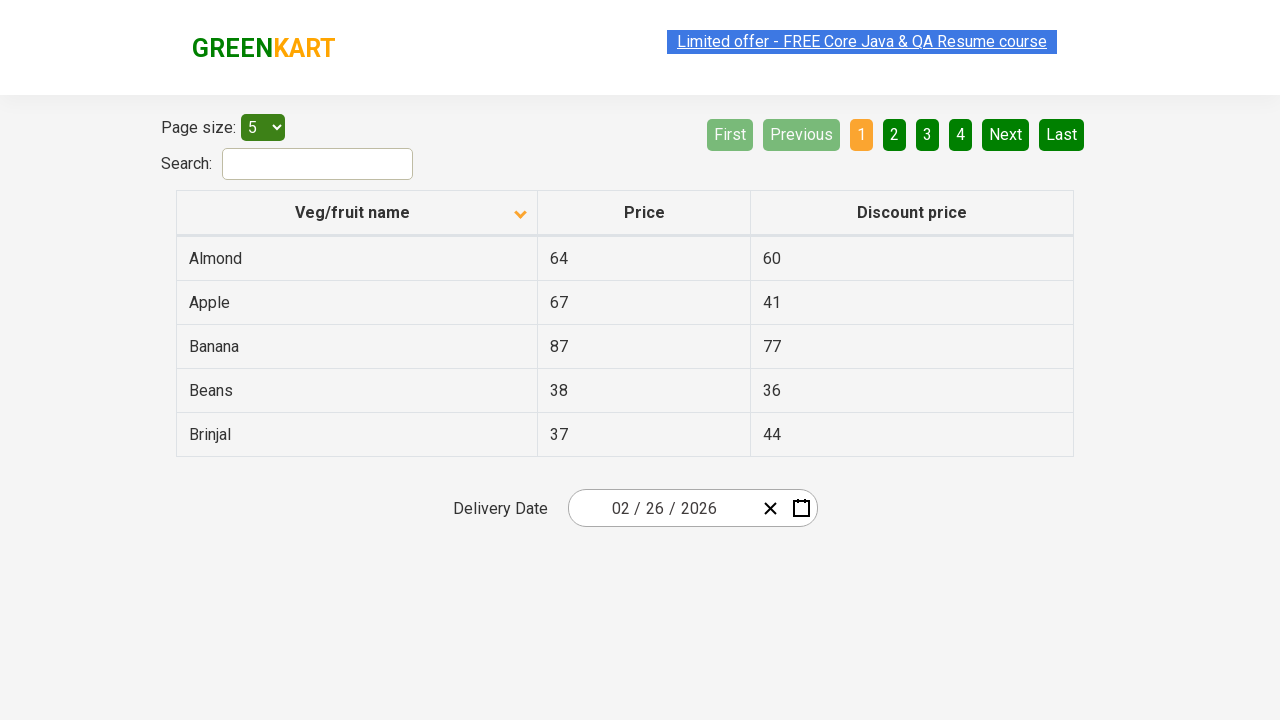

Retrieved all product names from current page
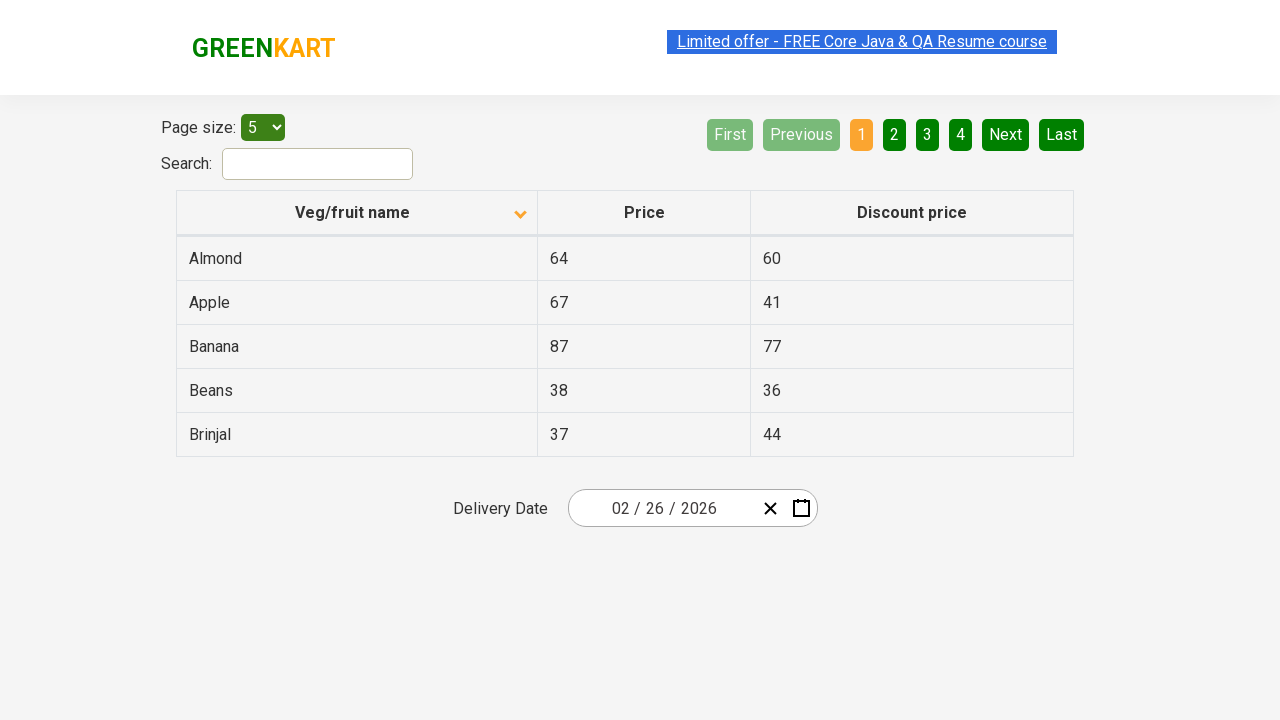

Clicked Next button to navigate to next page at (1006, 134) on a[aria-label='Next']
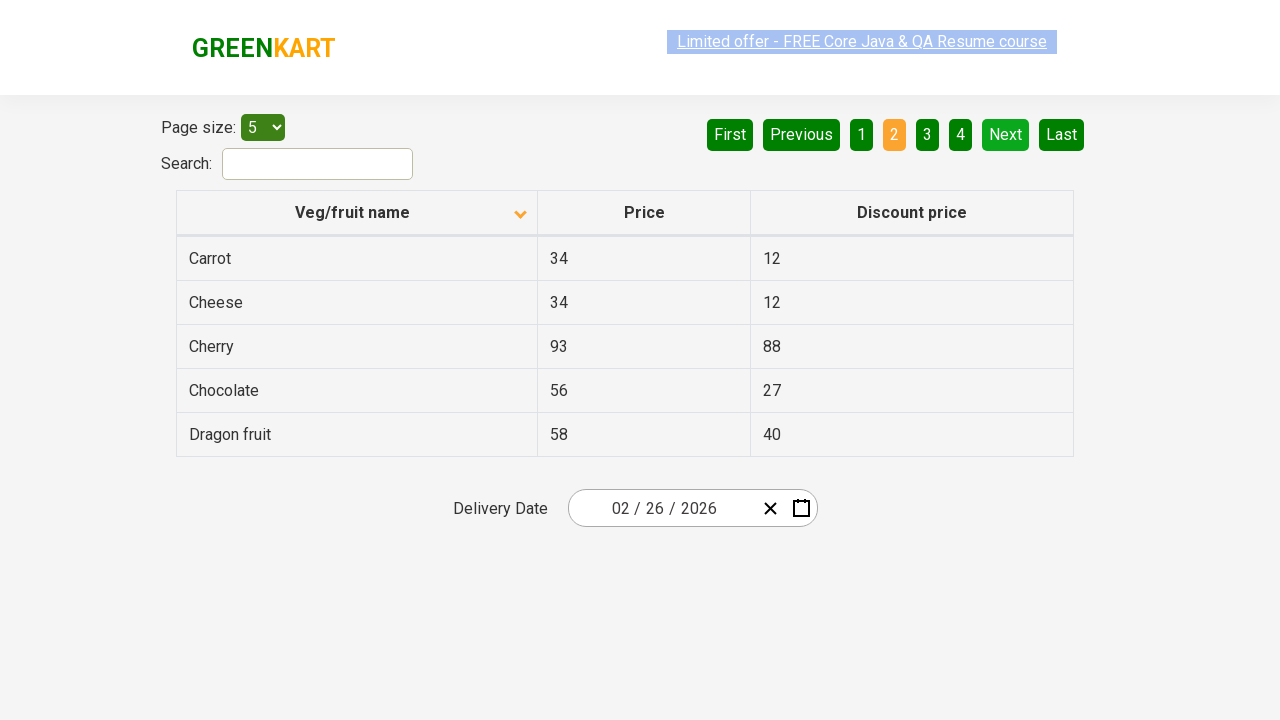

Retrieved all product names from current page
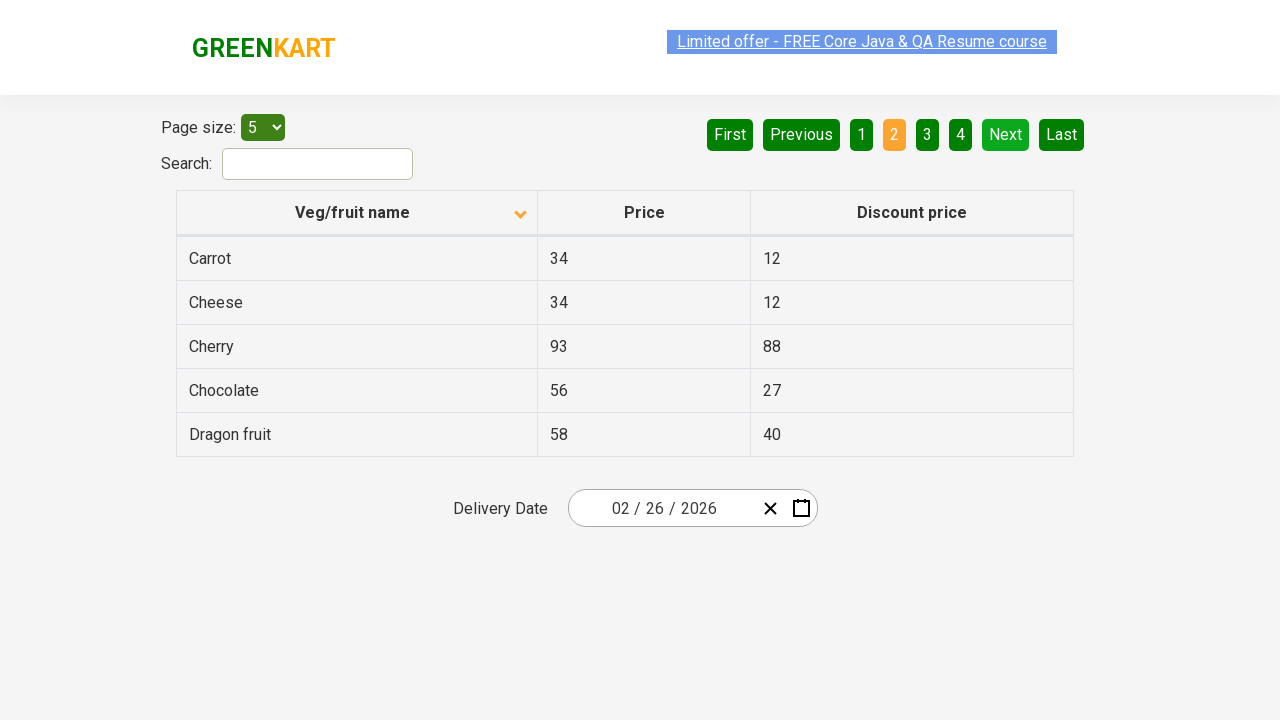

Clicked Next button to navigate to next page at (1006, 134) on a[aria-label='Next']
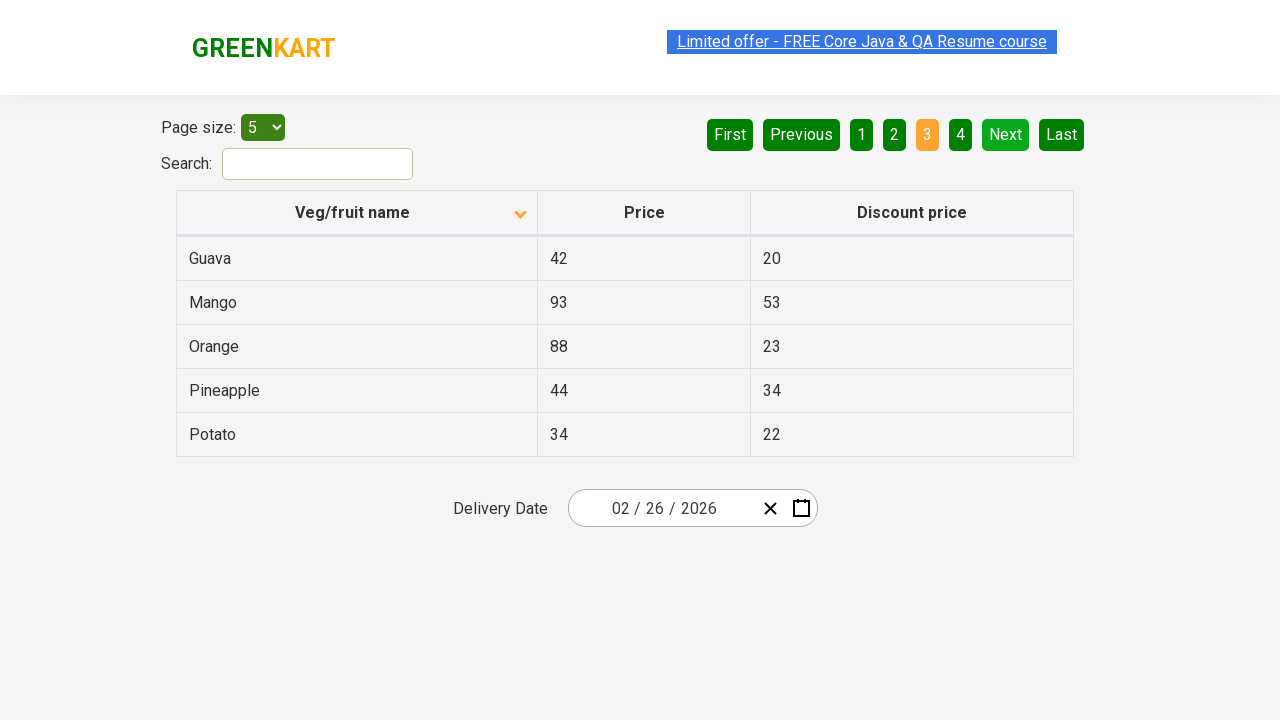

Retrieved all product names from current page
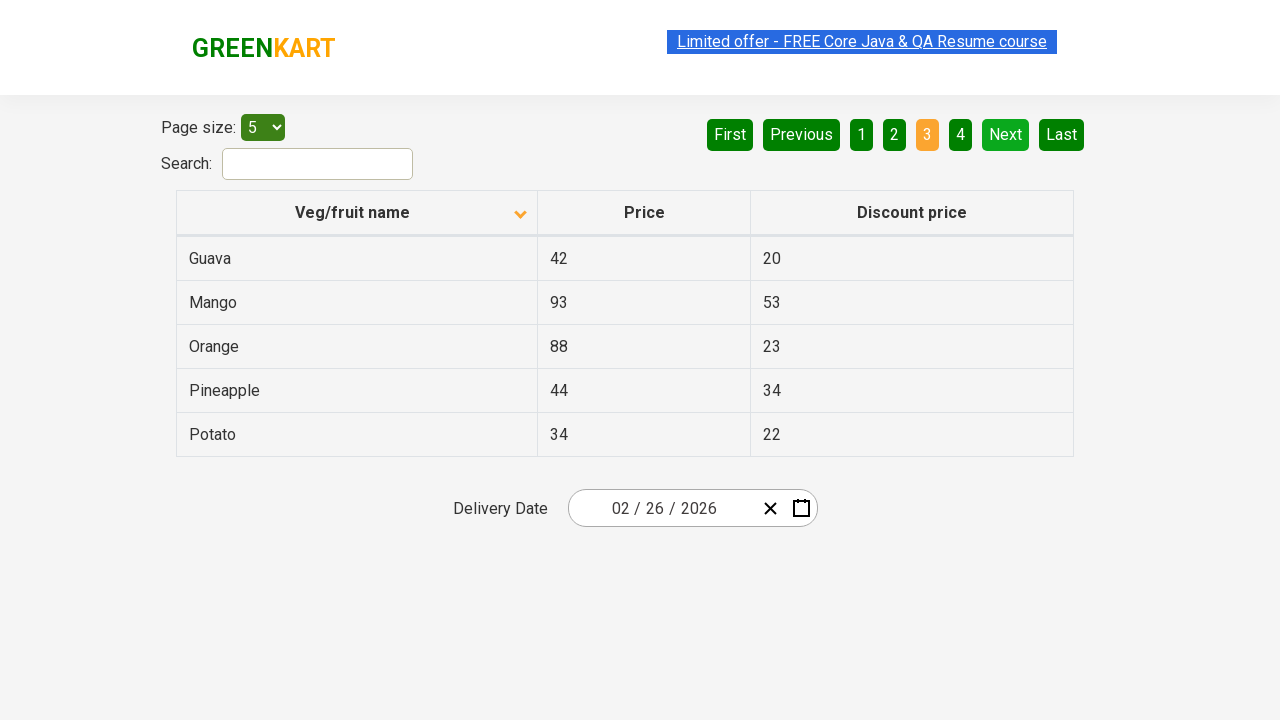

Clicked Next button to navigate to next page at (1006, 134) on a[aria-label='Next']
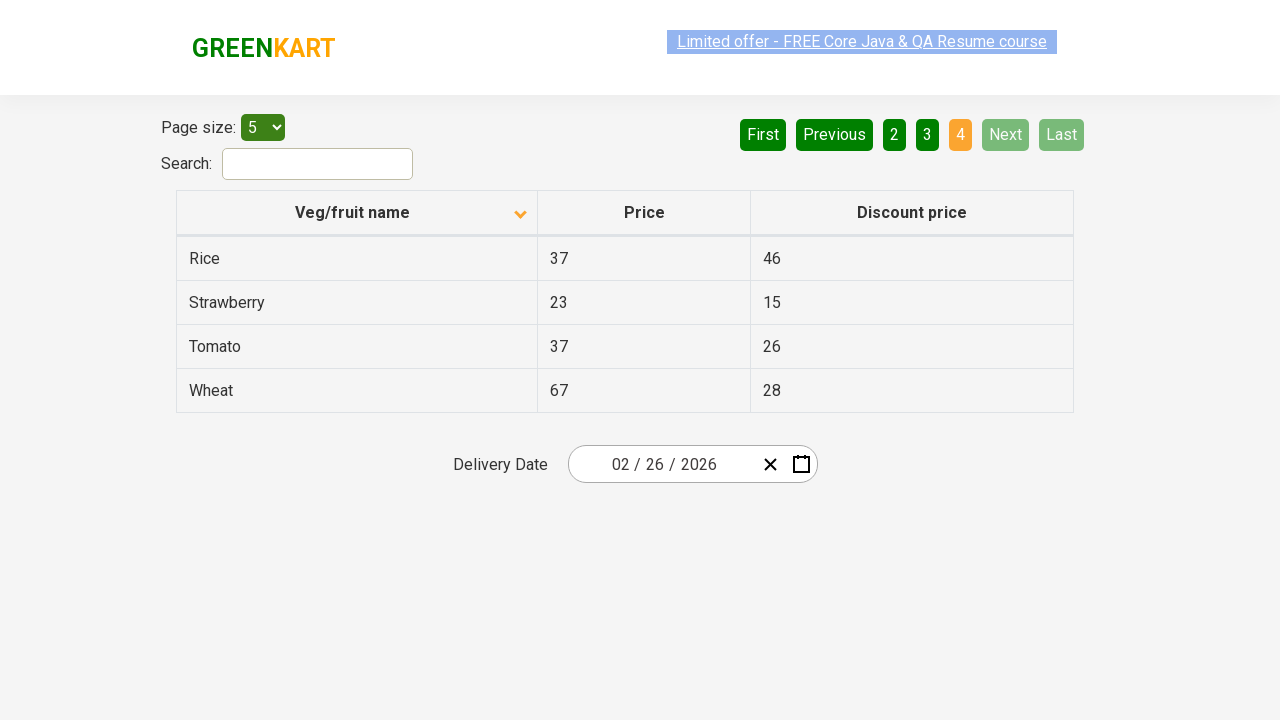

Retrieved all product names from current page
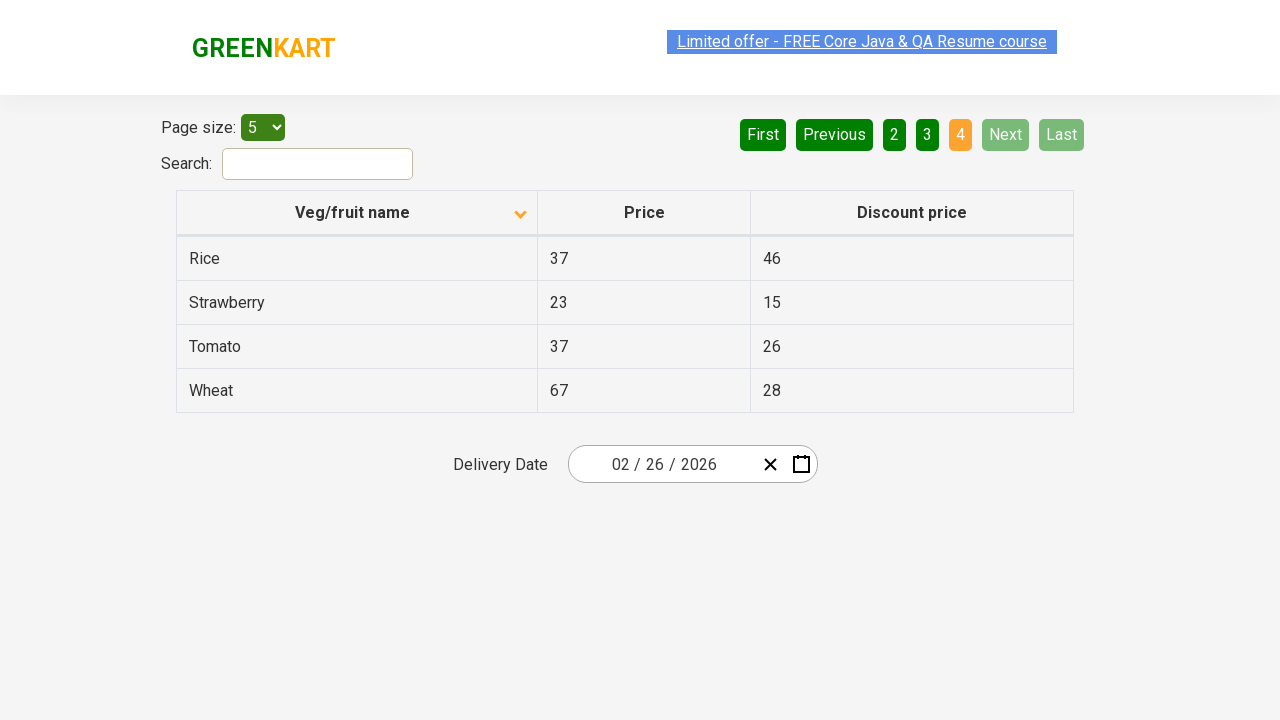

Found Rice with price: 37
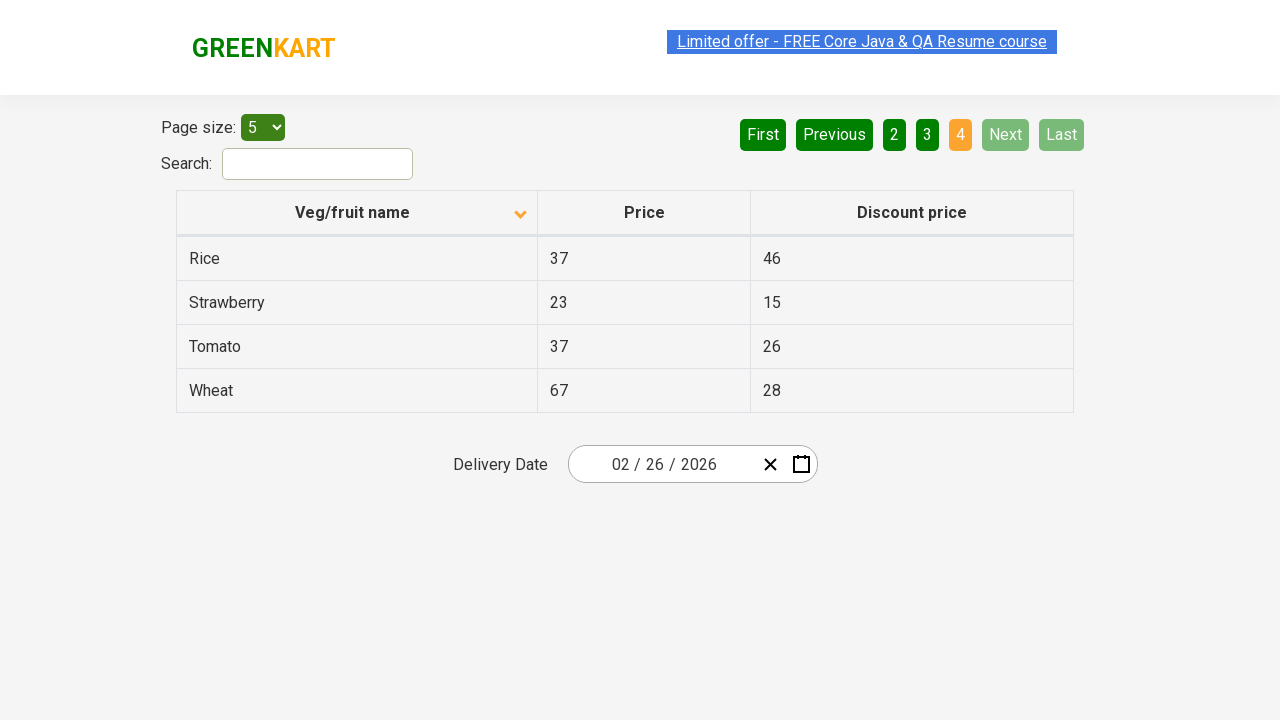

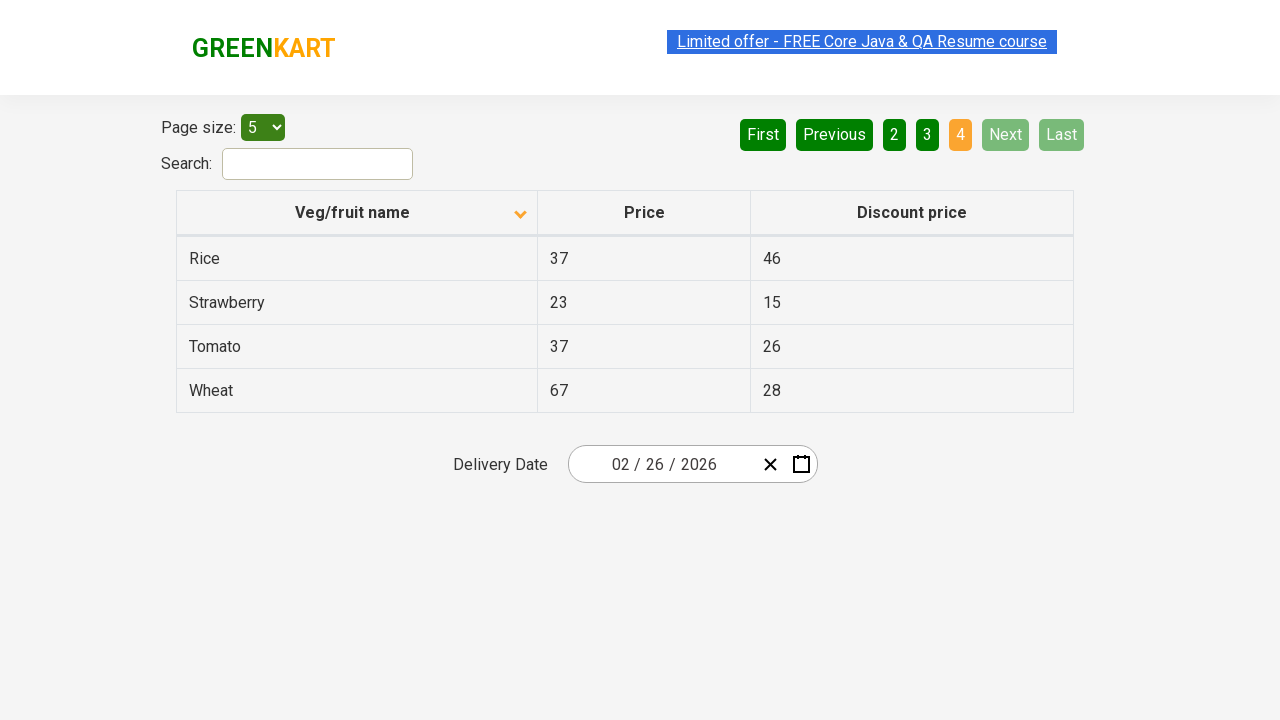